Tests a practice web form by filling in a name field with a sample value

Starting URL: https://www.digitalunite.com/practice-webform-learners

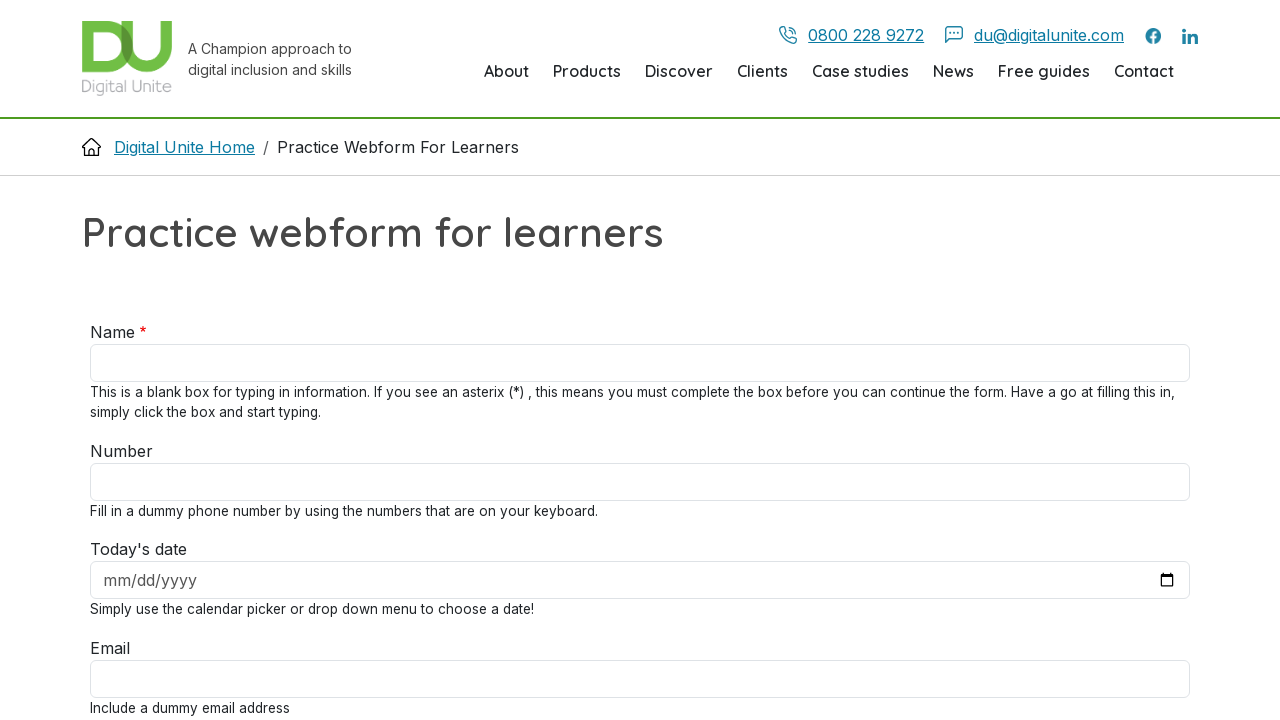

Navigated to practice webform page
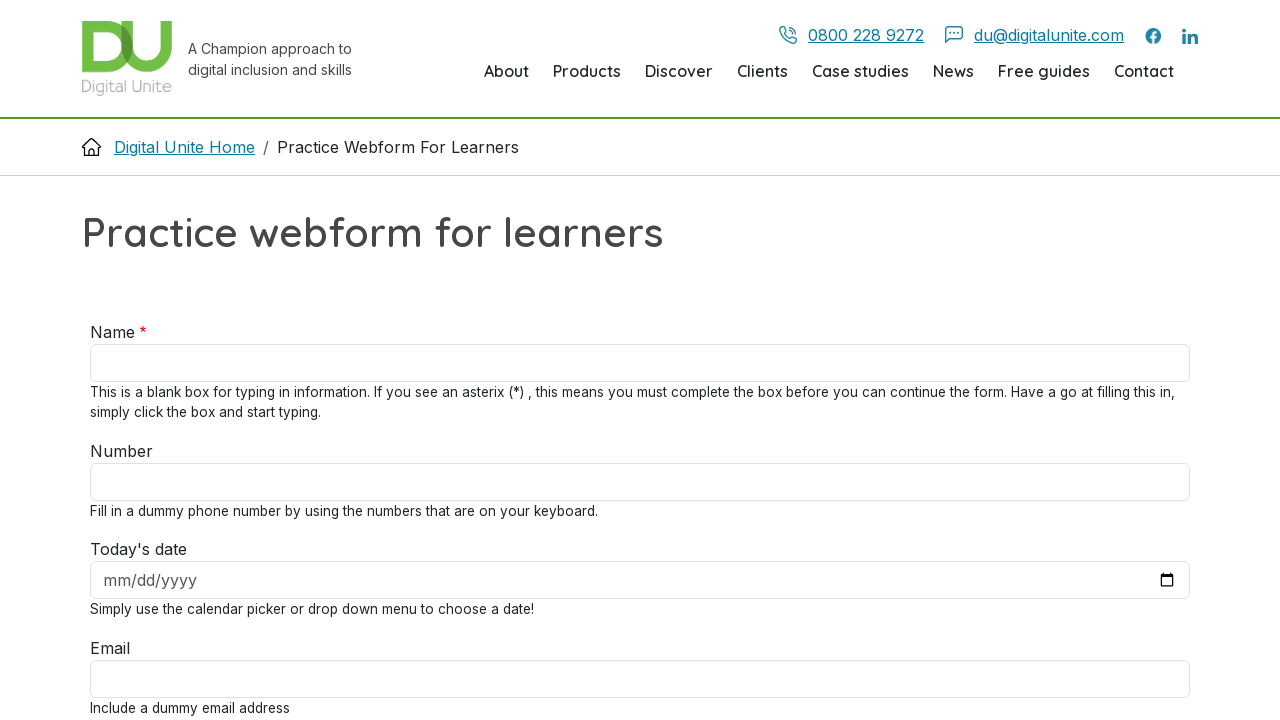

Filled name field with 'Marcus Thompson' on #edit-name
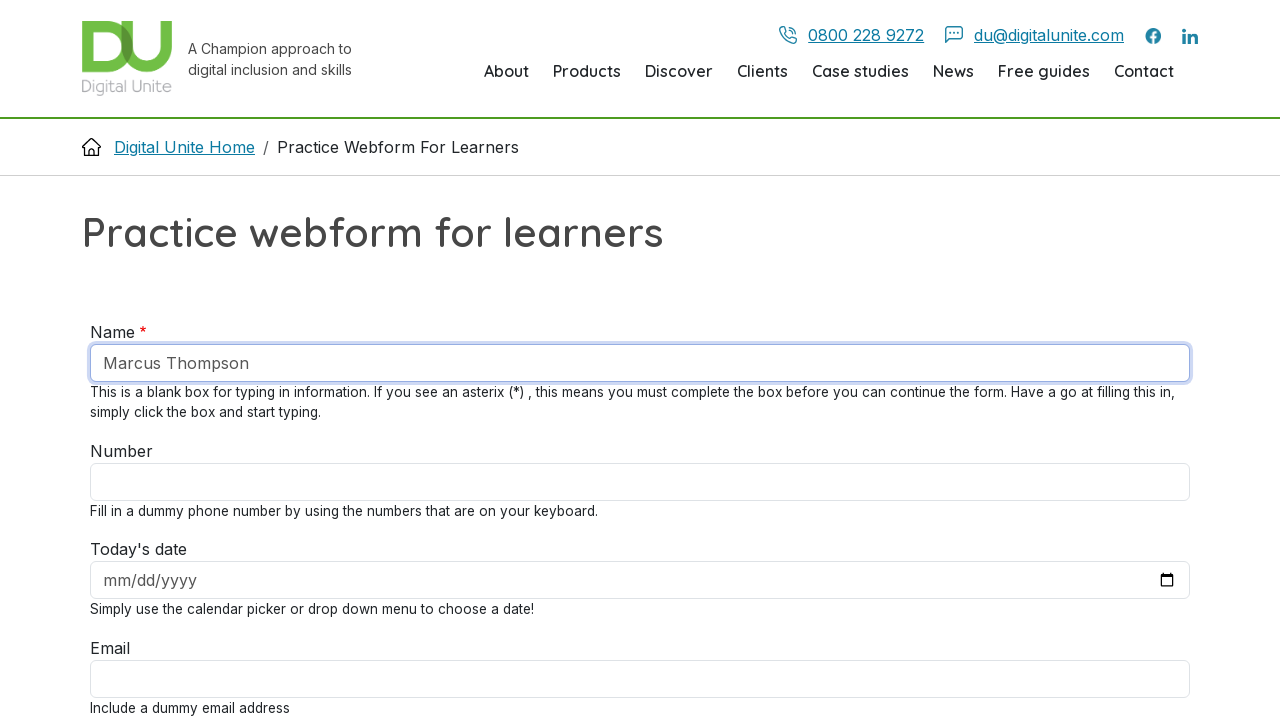

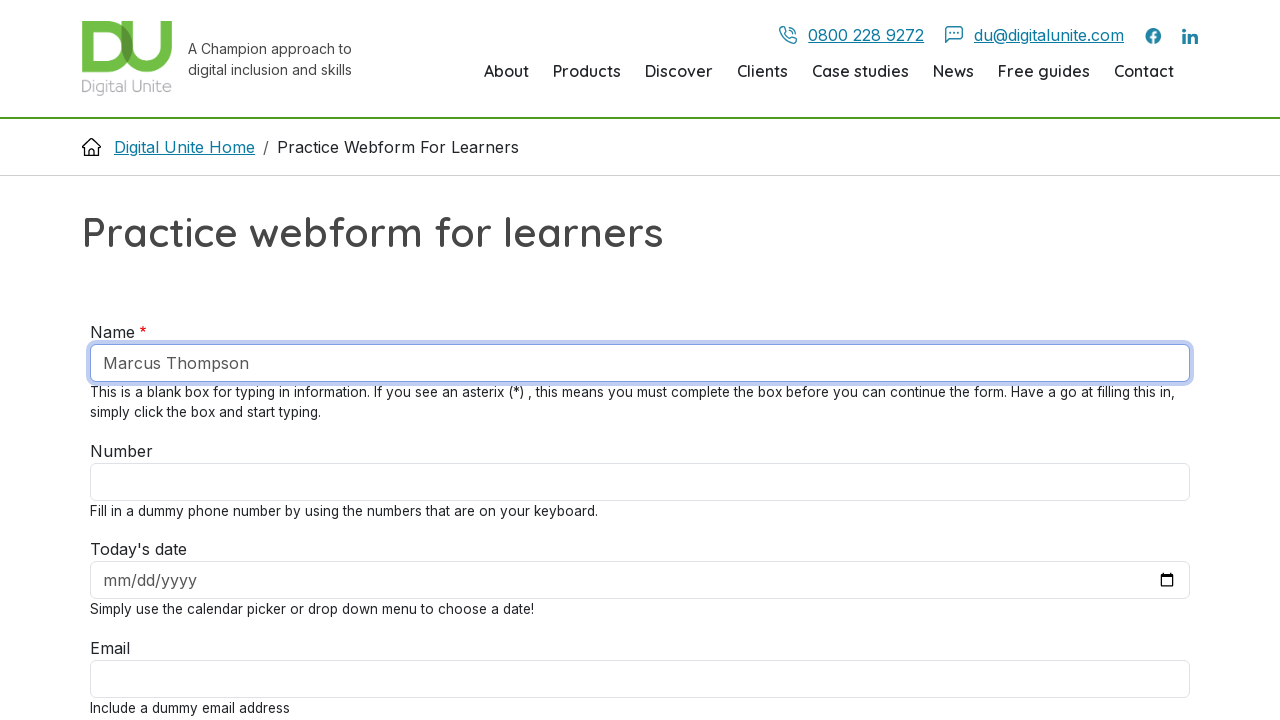